Tests drag and drop functionality using click and hold approach, clicking source element and moving to target

Starting URL: https://jqueryui.com/droppable

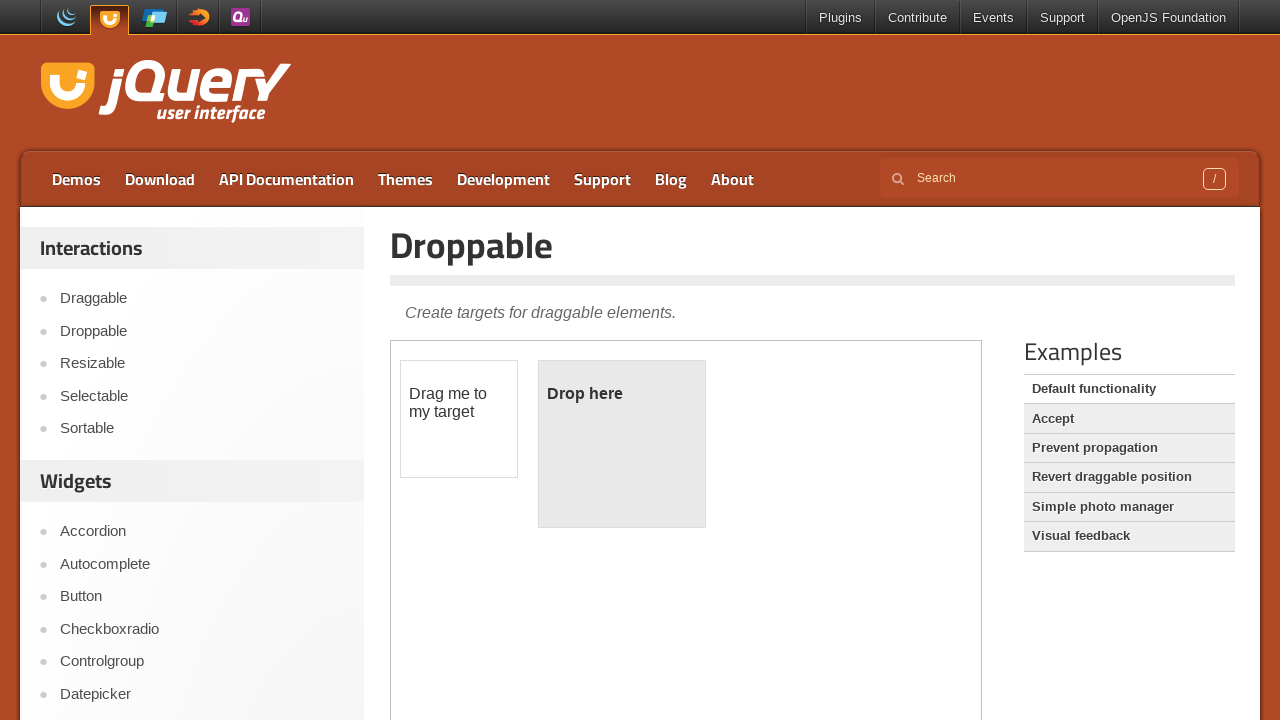

Located iframe containing drag and drop elements
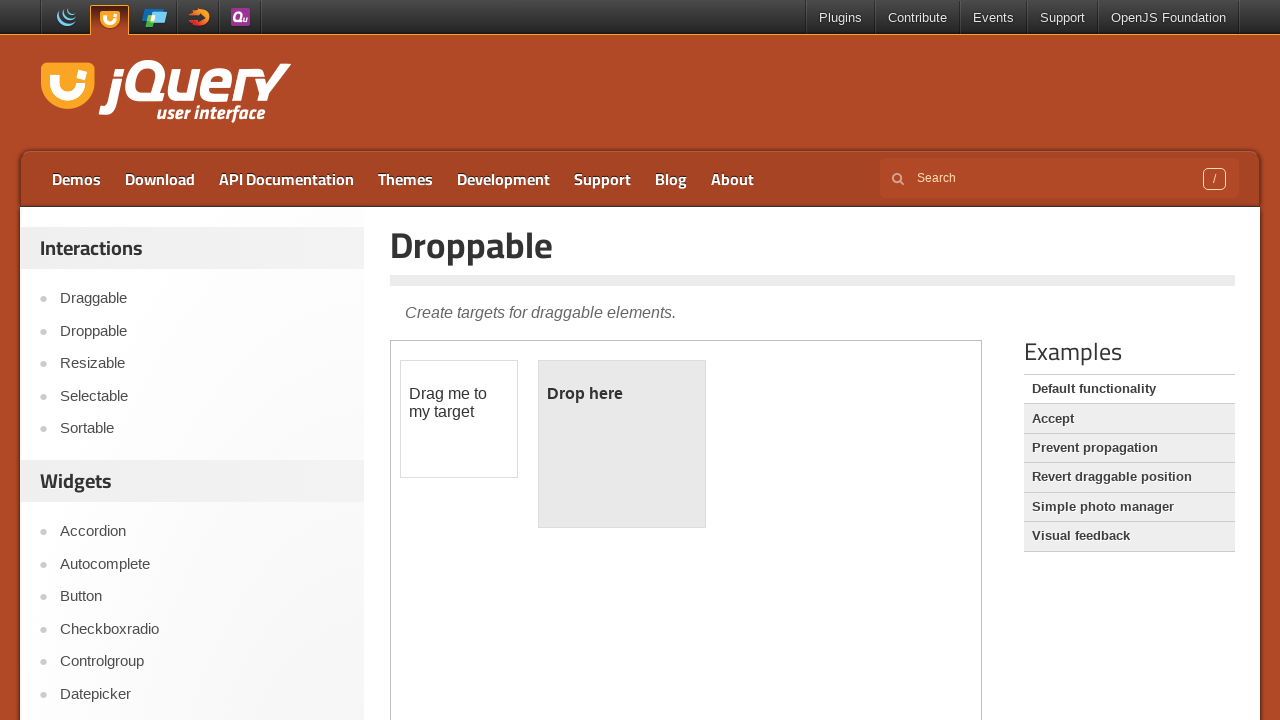

Located draggable source element
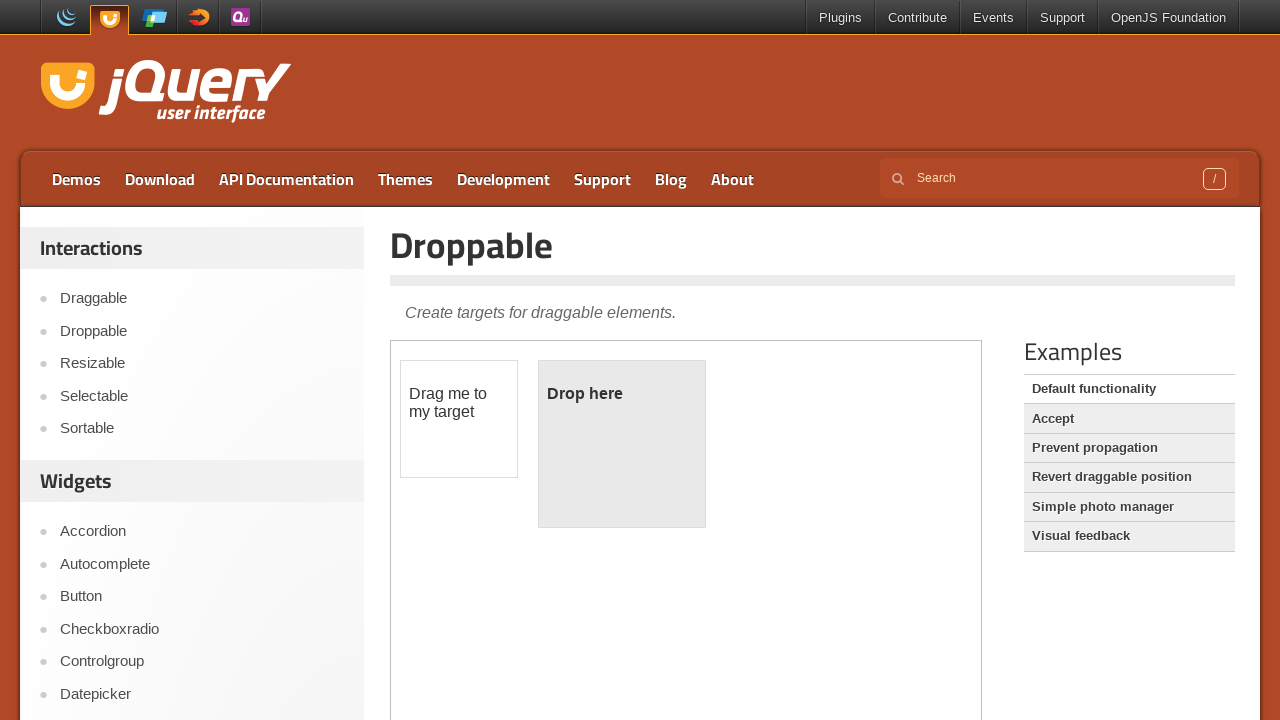

Located droppable target element
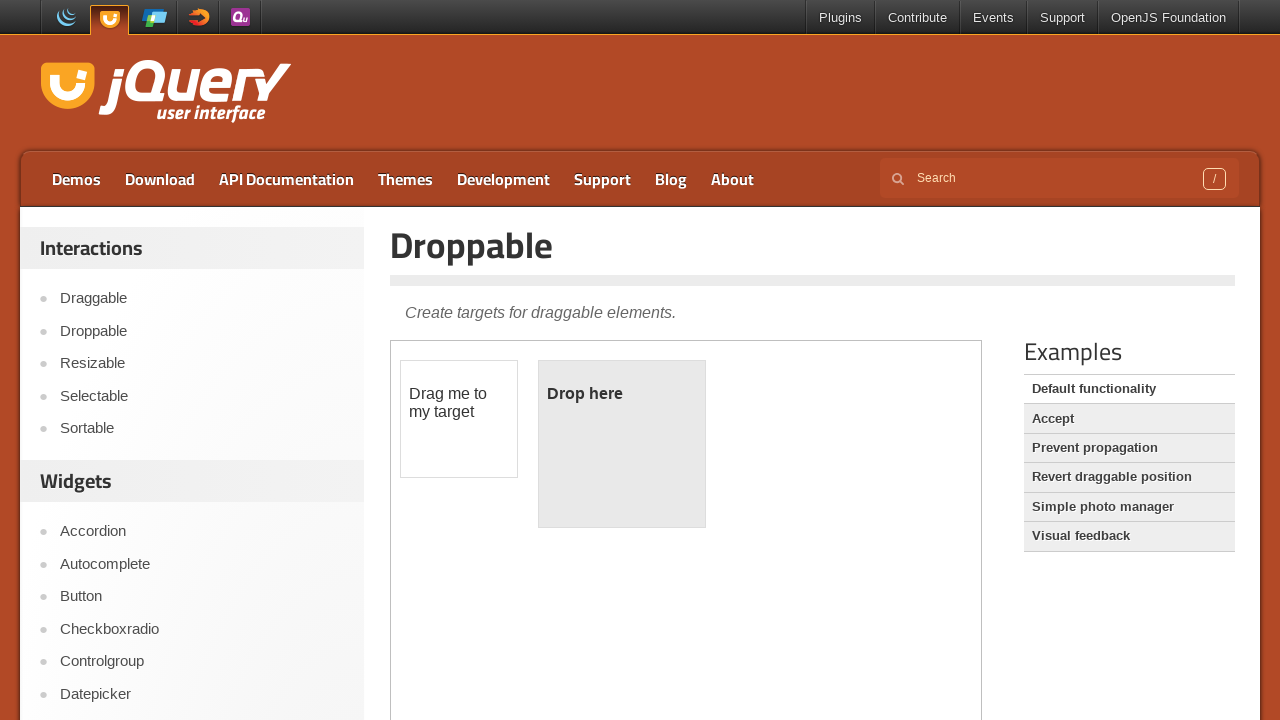

Retrieved bounding box of source element
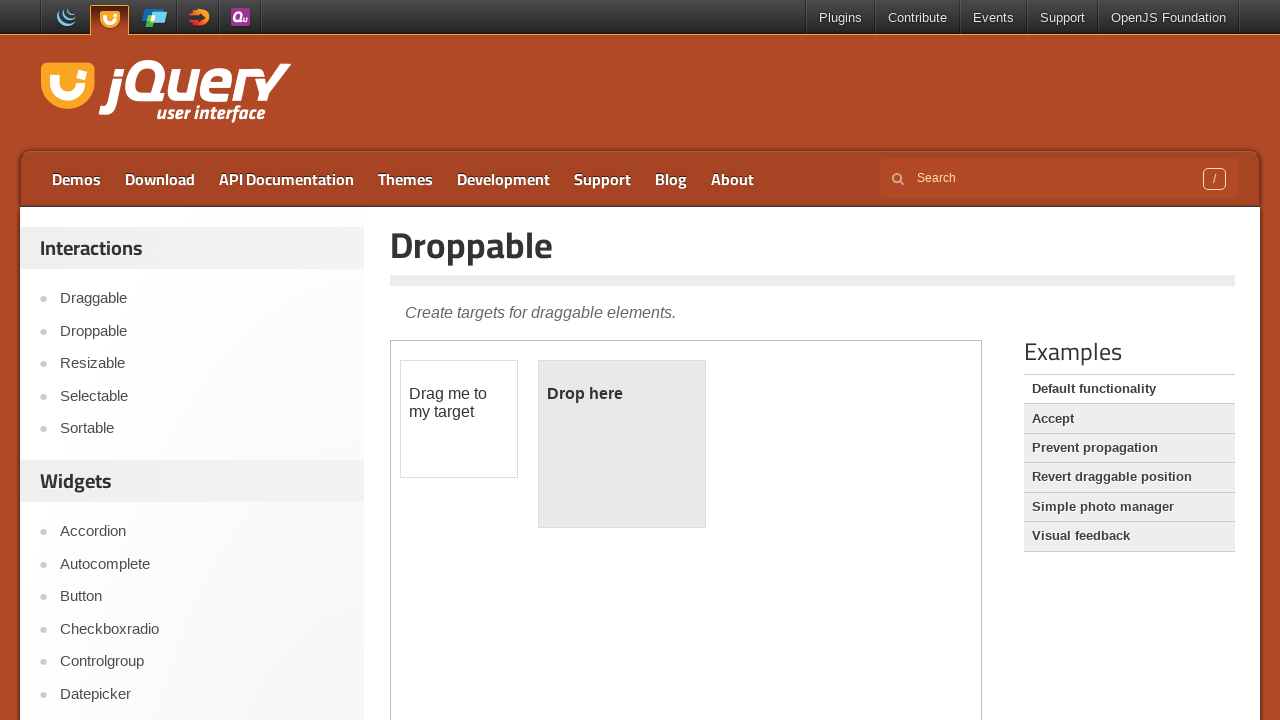

Retrieved bounding box of target element
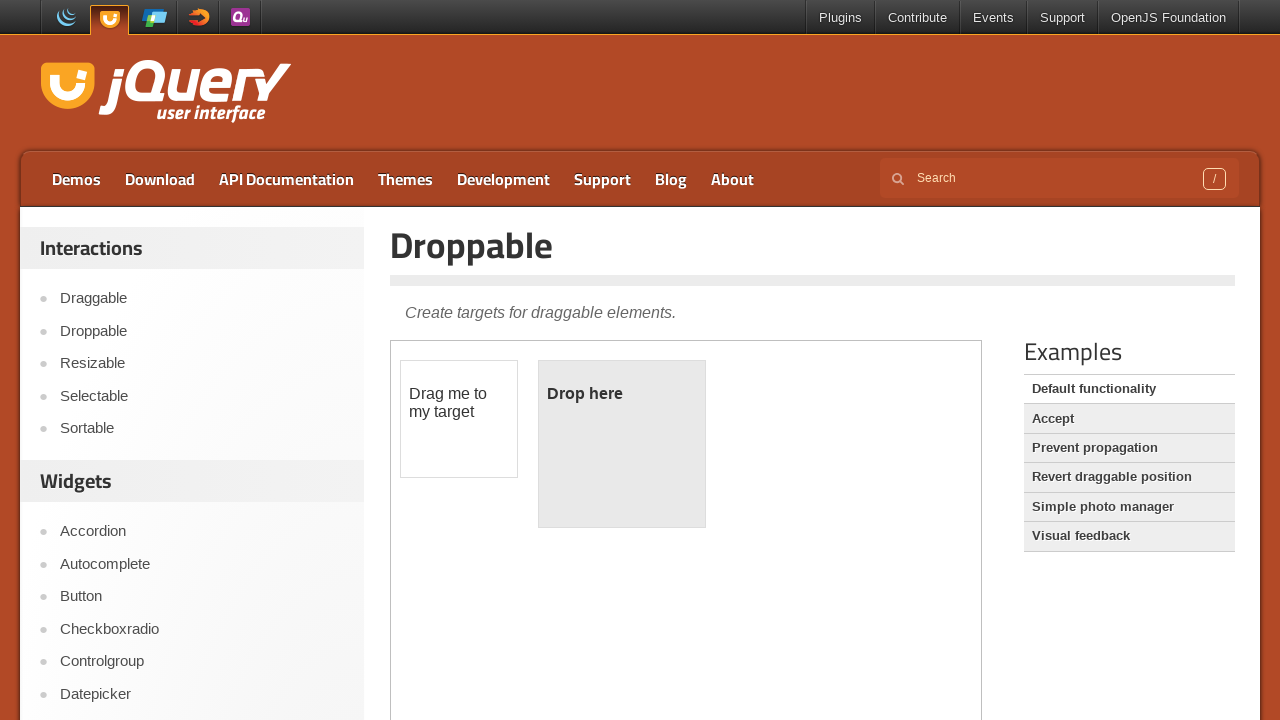

Moved mouse to center of source element at (459, 419)
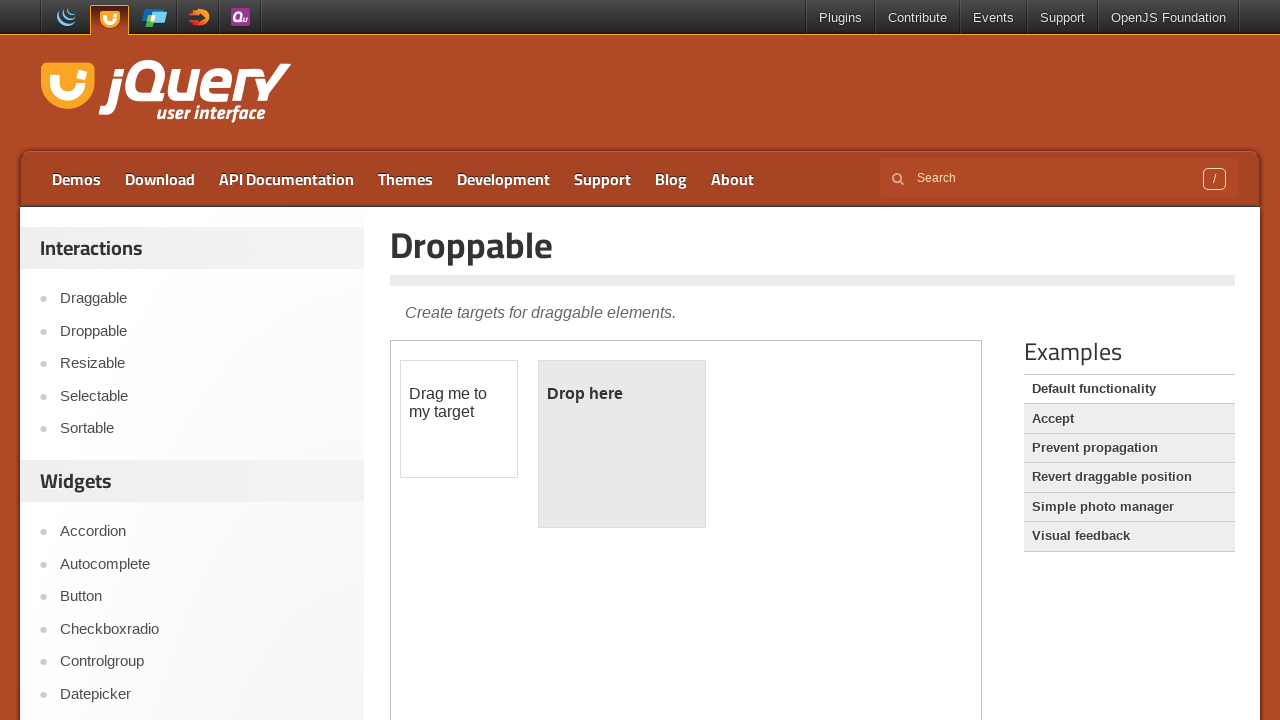

Pressed mouse button down on source element at (459, 419)
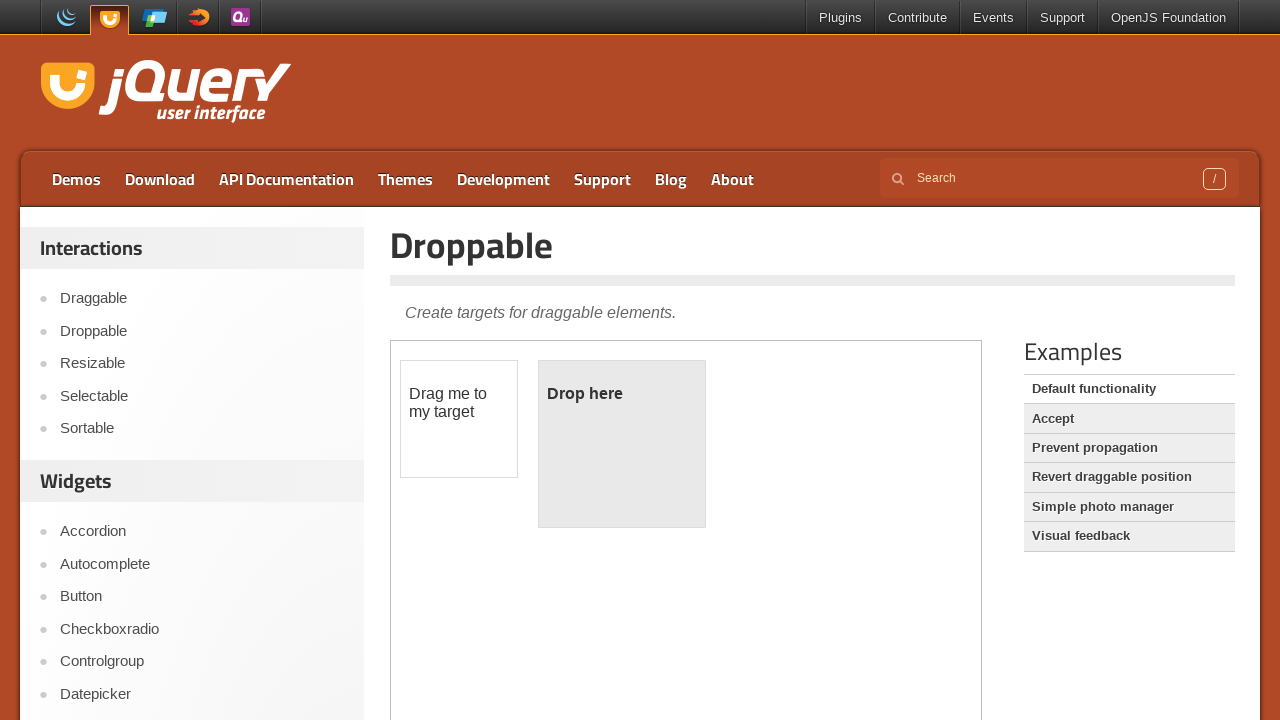

Dragged mouse to center of target element at (622, 444)
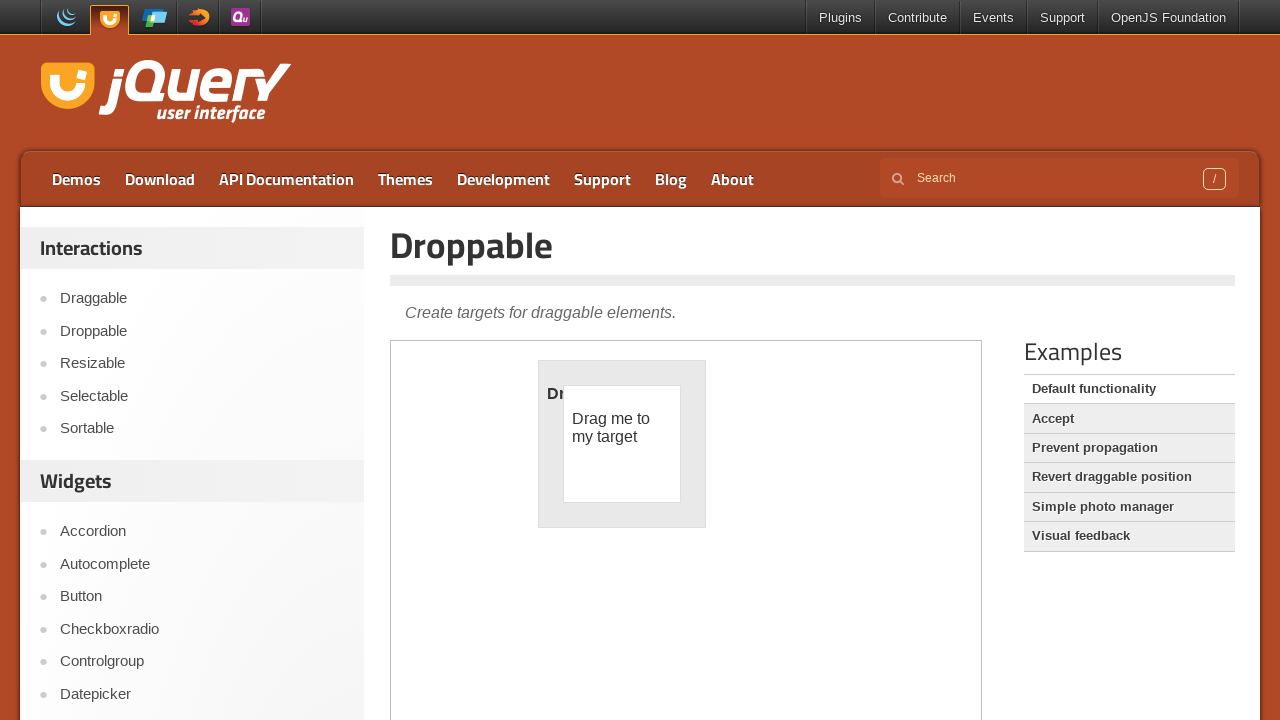

Released mouse button to drop source element on target at (622, 444)
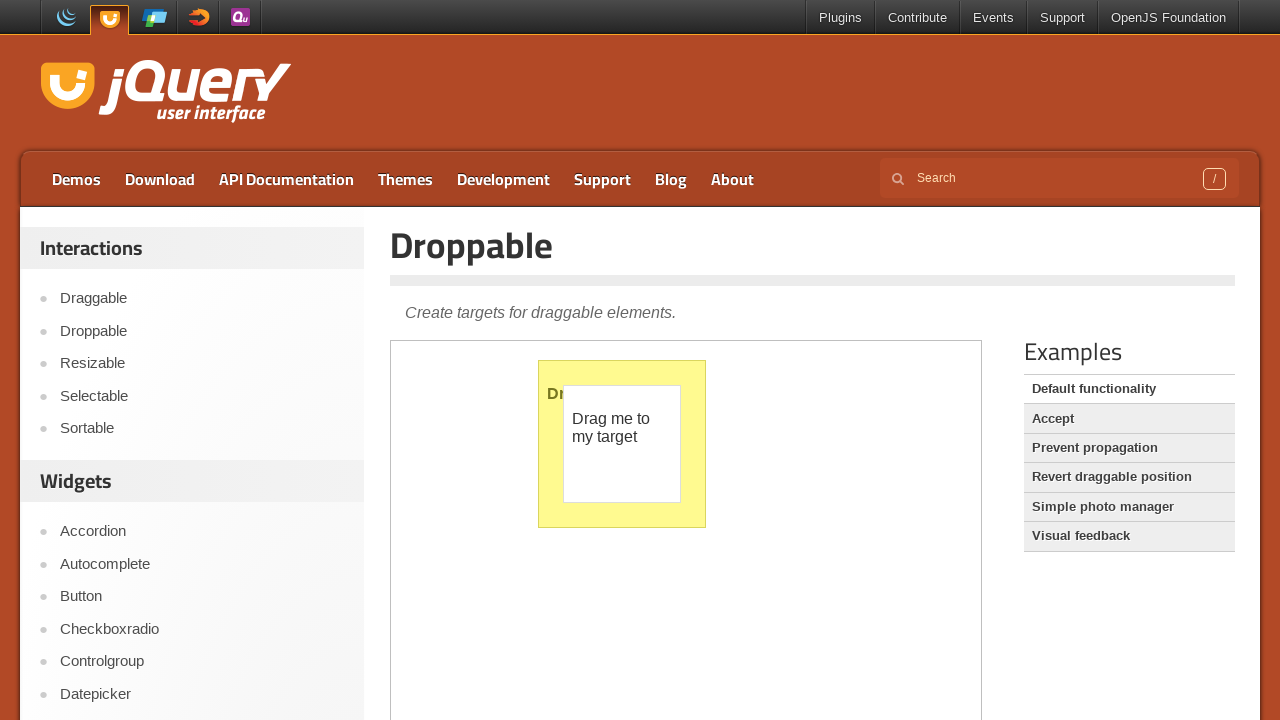

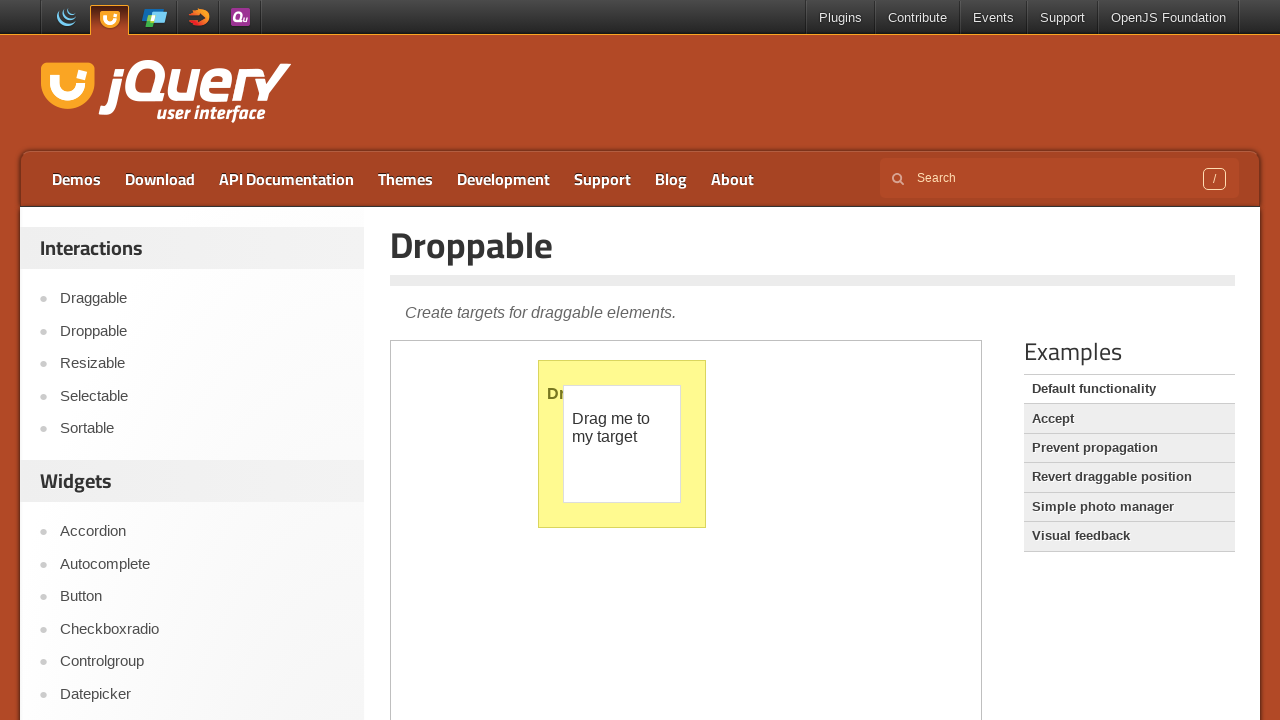